Tests fluent wait functionality by waiting for a Wikipedia icon element to become clickable, highlighting it with a visual style, and then clicking it.

Starting URL: https://testautomationpractice.blogspot.com/

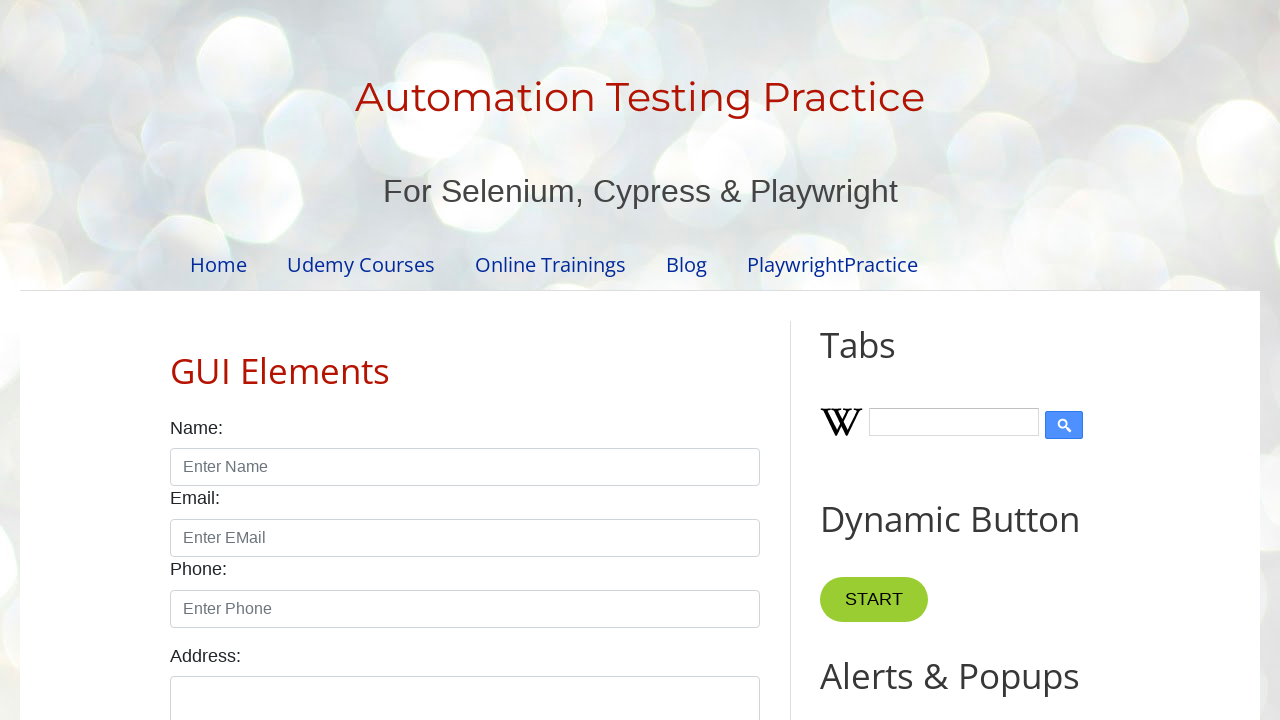

Wikipedia icon element became visible
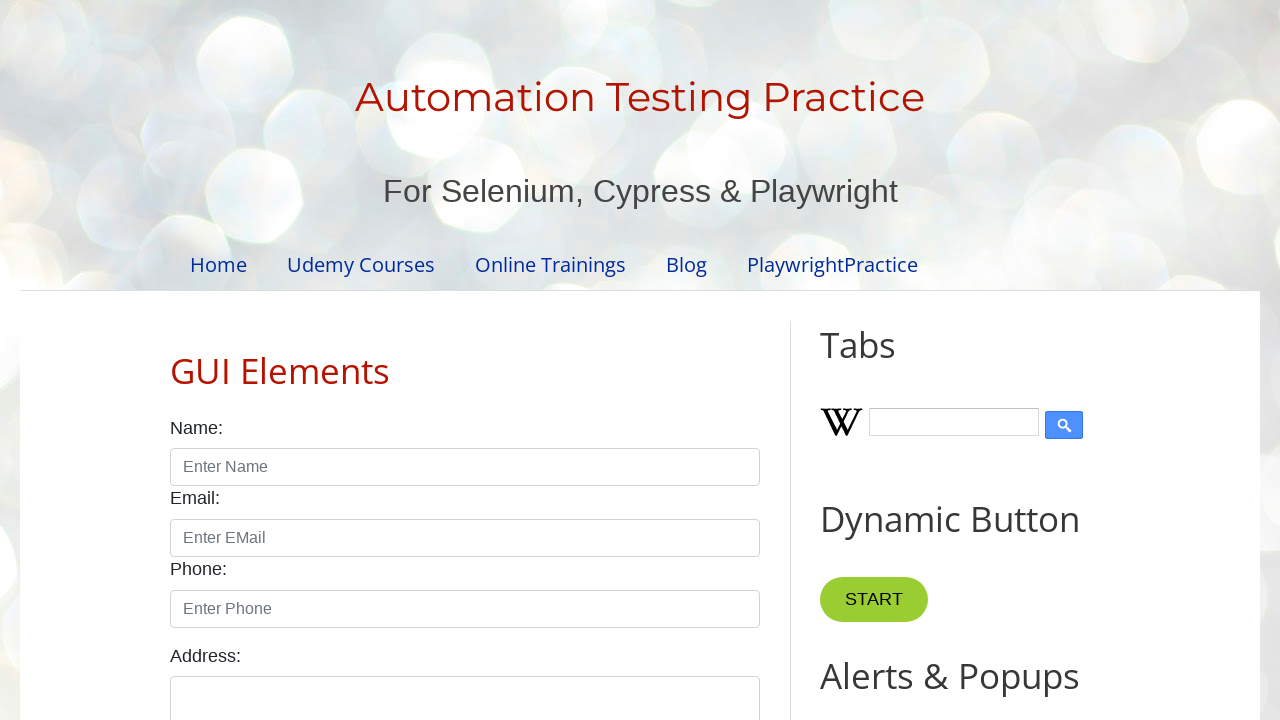

Applied yellow background and red border highlight to Wikipedia icon
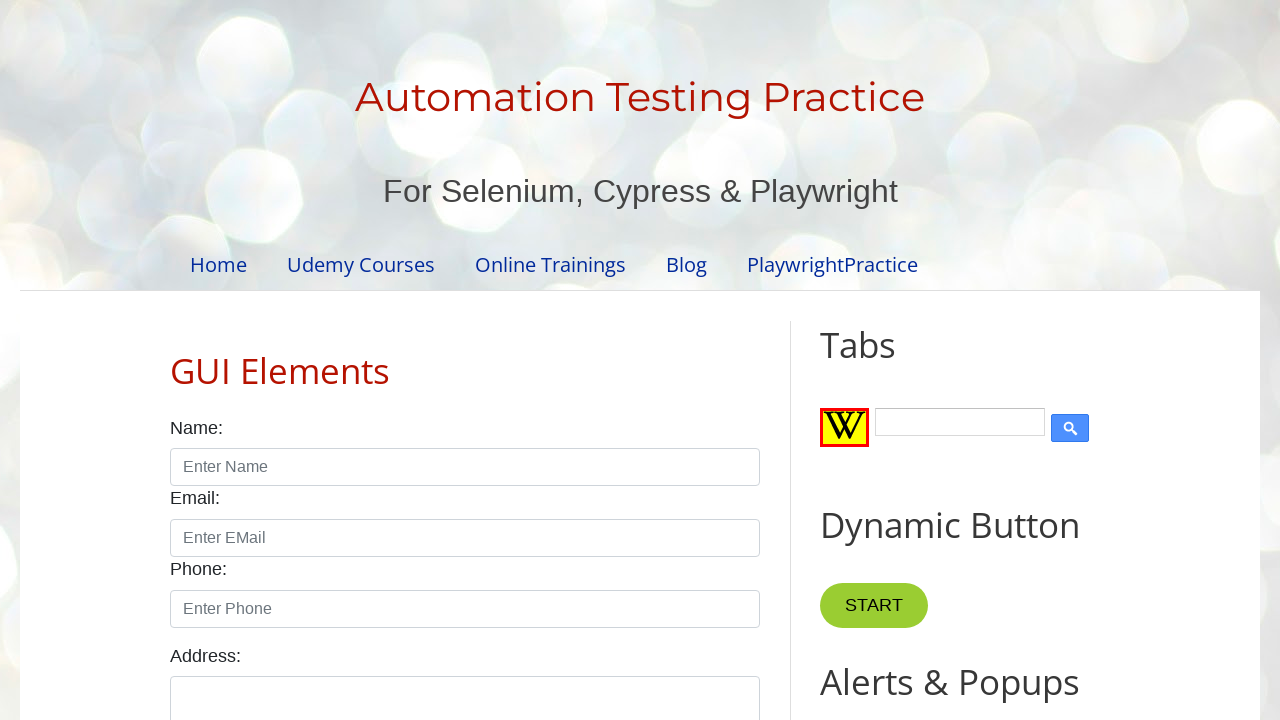

Paused for 3 seconds to observe the highlight effect
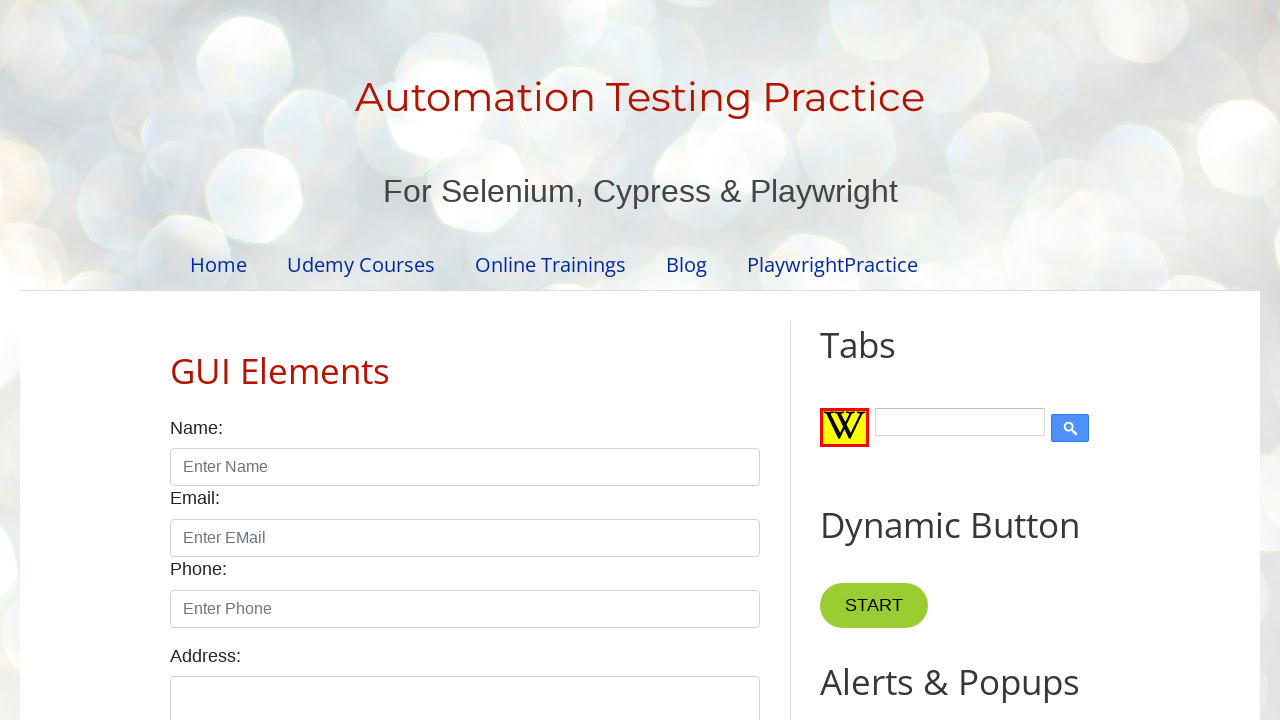

Clicked the Wikipedia icon at (844, 427) on xpath=//img[@class='wikipedia-icon']
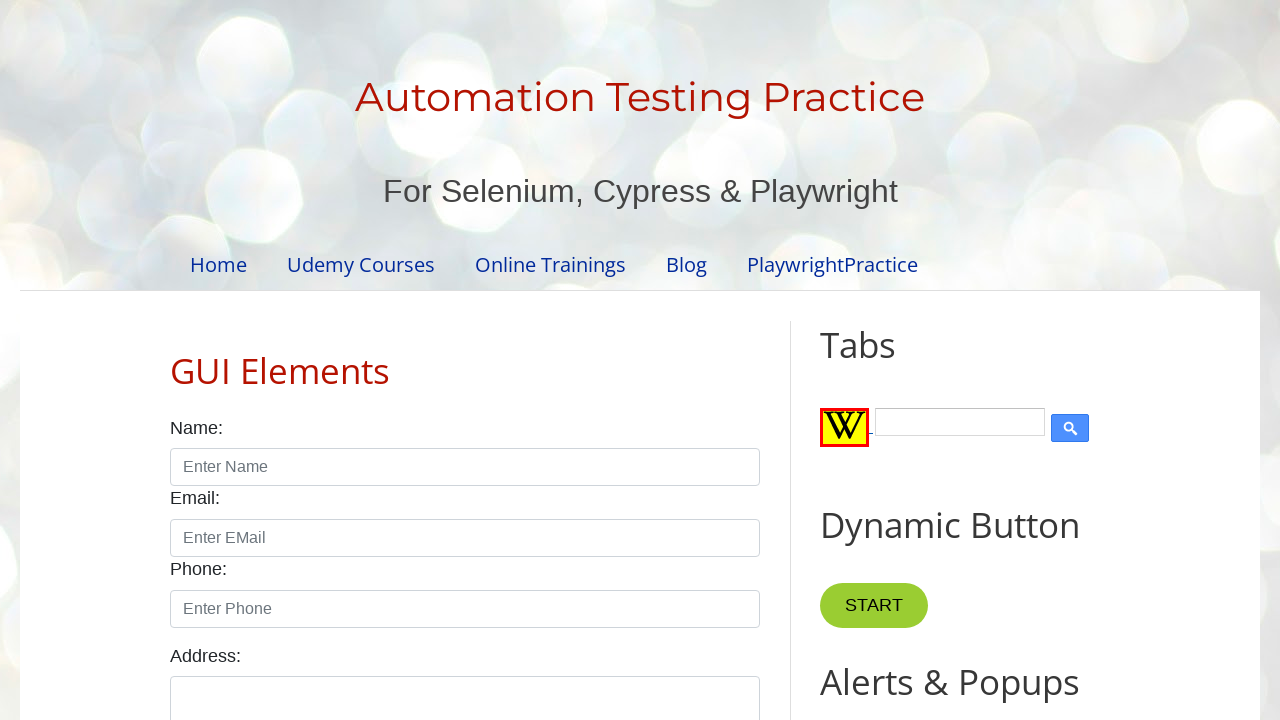

Paused for 3 seconds to observe the result
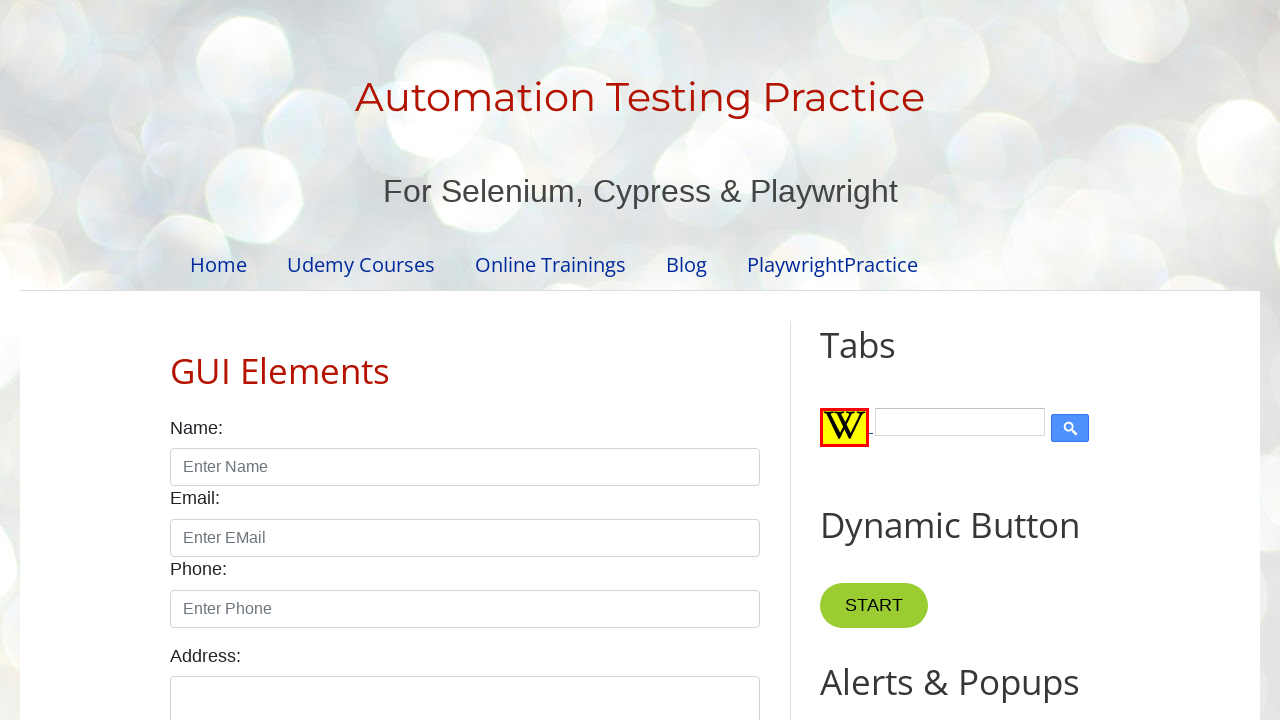

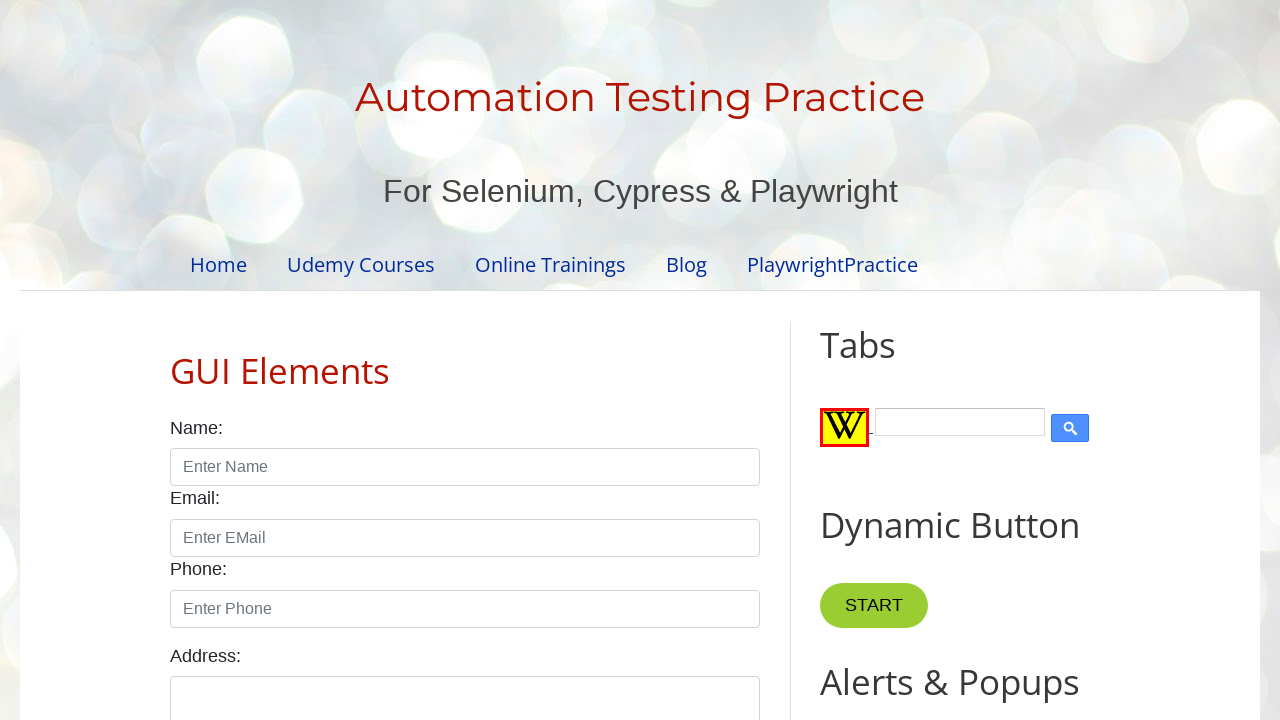